Tests keyboard and mouse interactions on a practice form page by typing text with shift key held down and performing a right-click on a download link

Starting URL: https://awesomeqa.com/practice.html

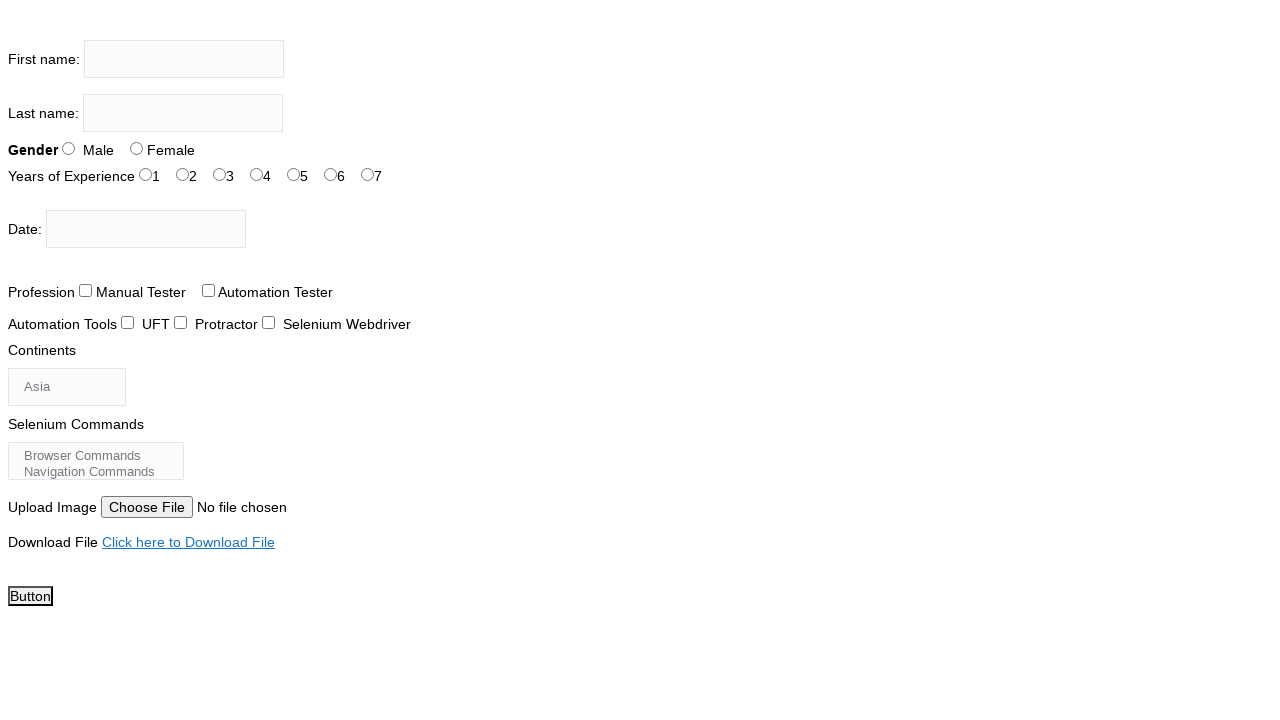

Located firstname input field
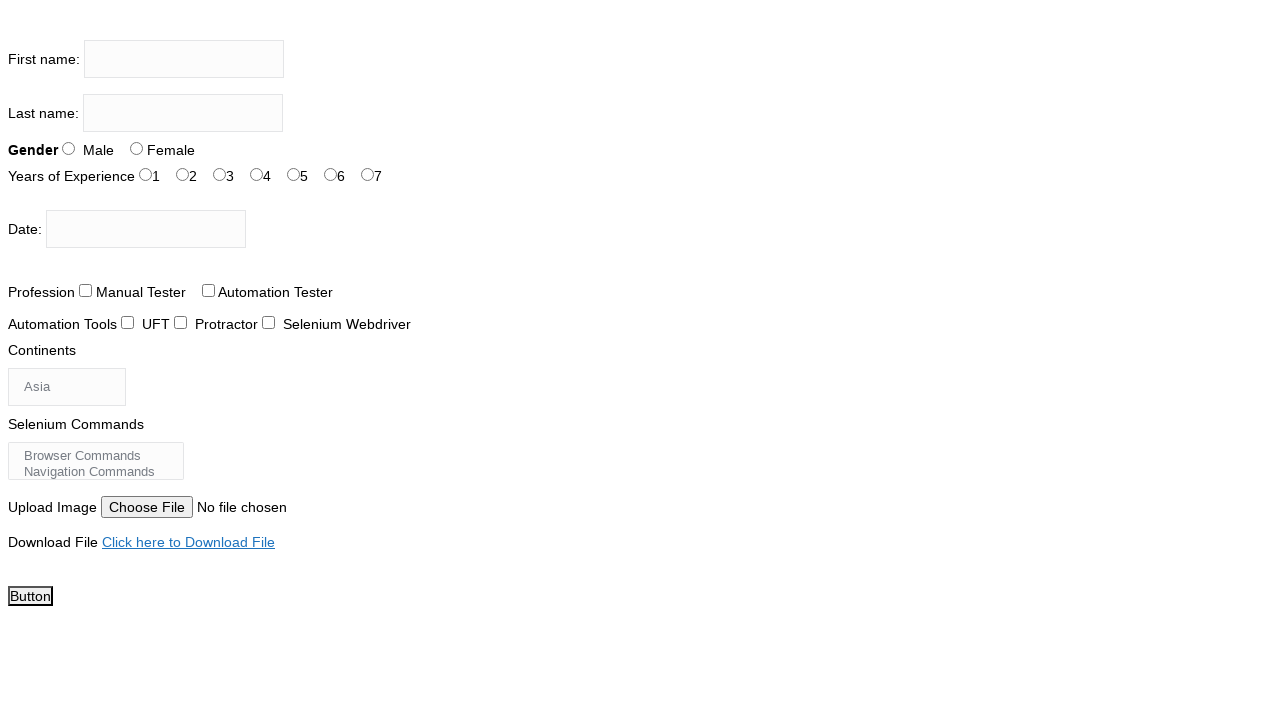

Pressed and held Shift key
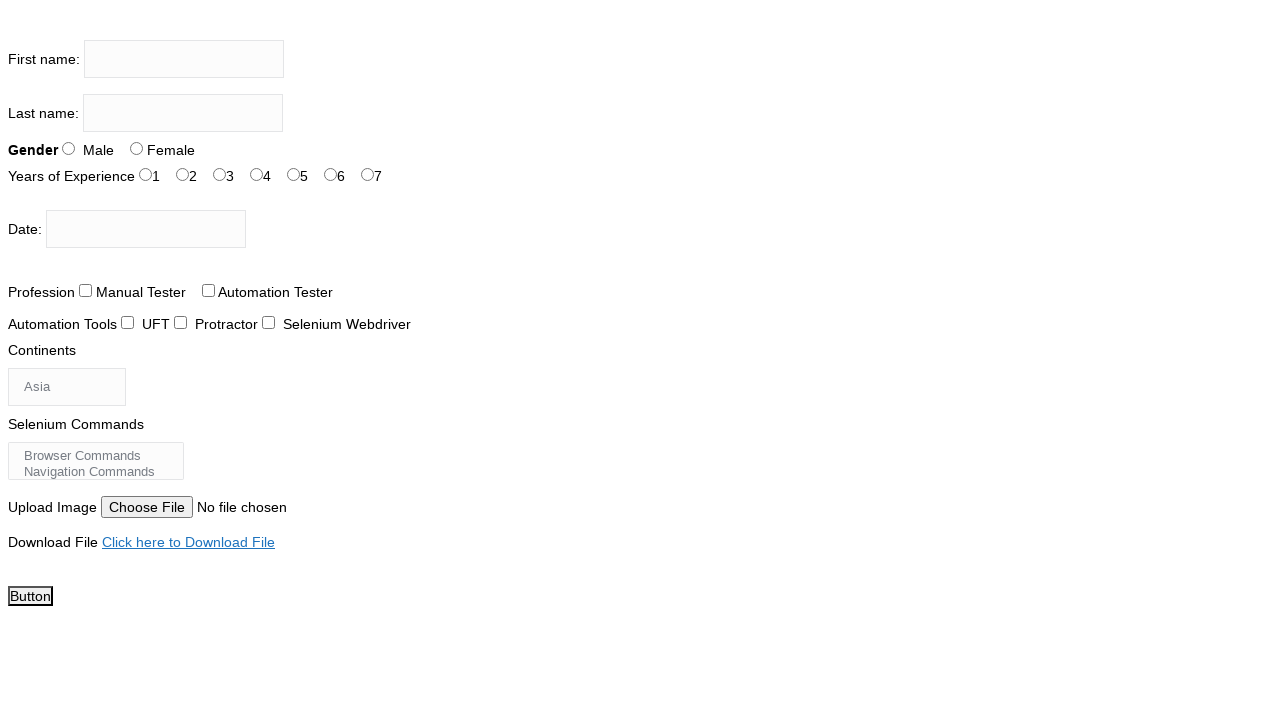

Typed 'TESTING' in firstname field with Shift held down on input[name='firstname']
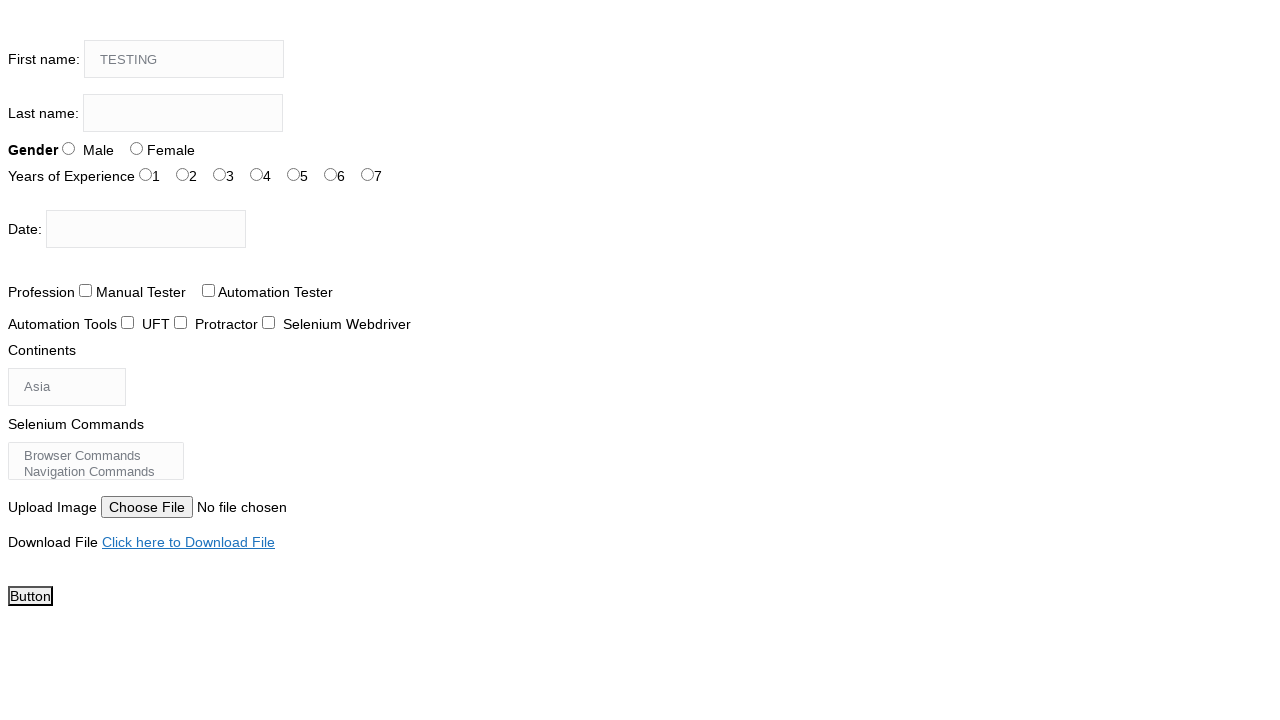

Released Shift key
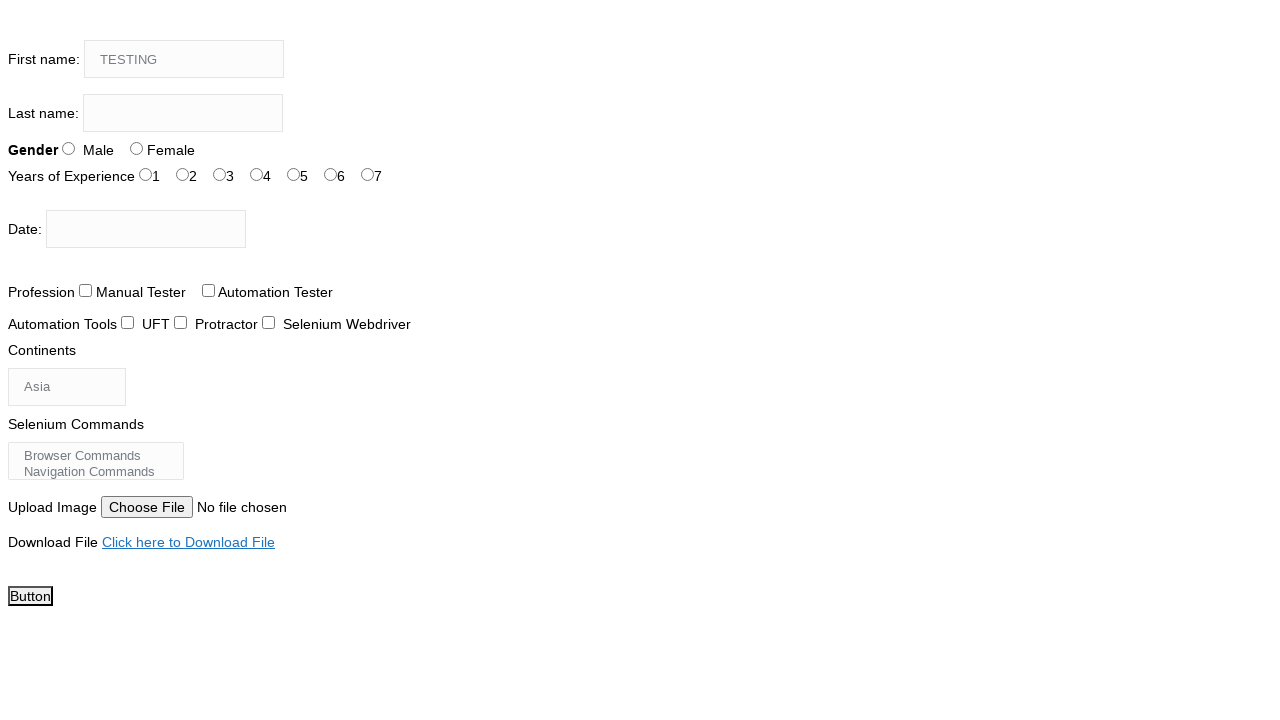

Located download file link
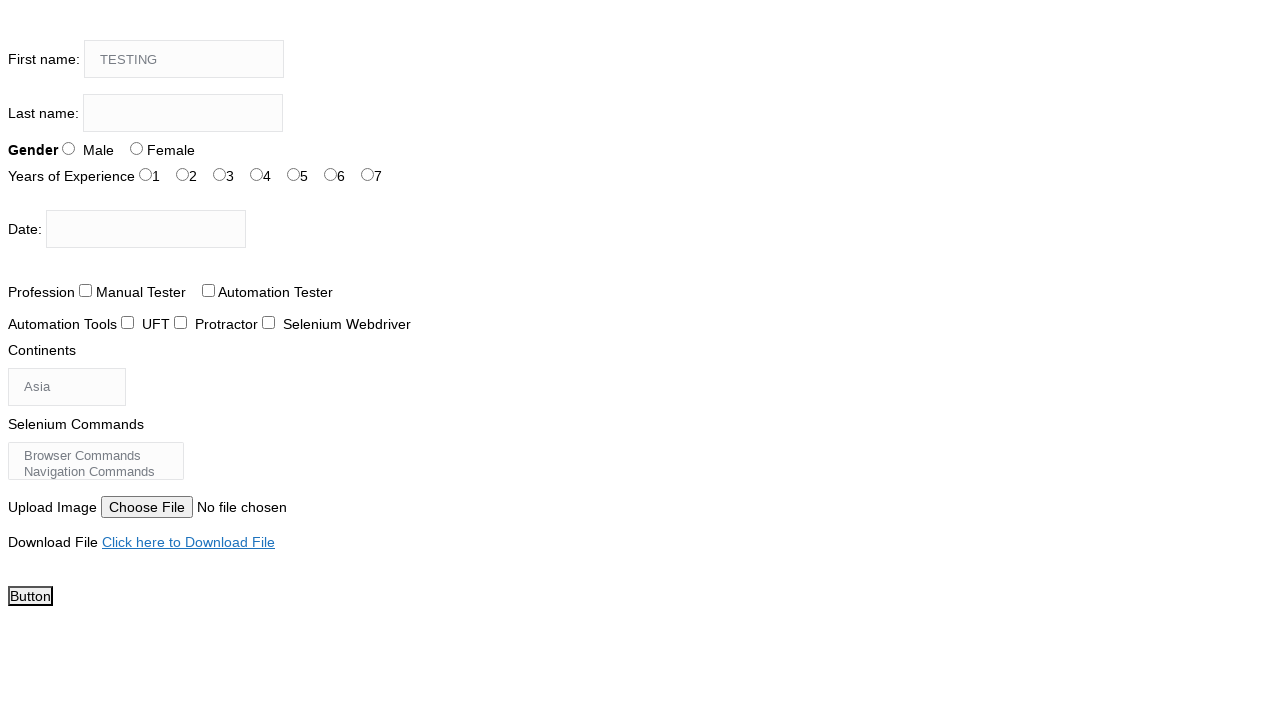

Right-clicked on download file link at (188, 542) on xpath=//a[text()='Click here to Download File']
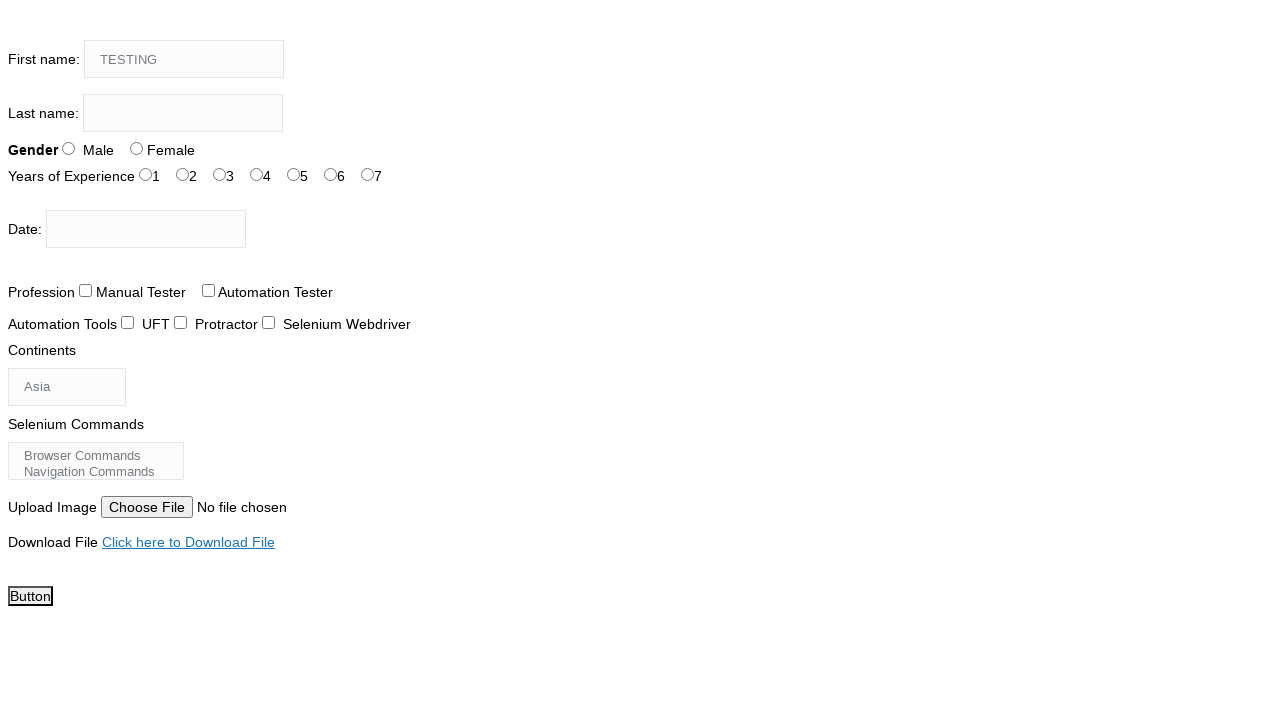

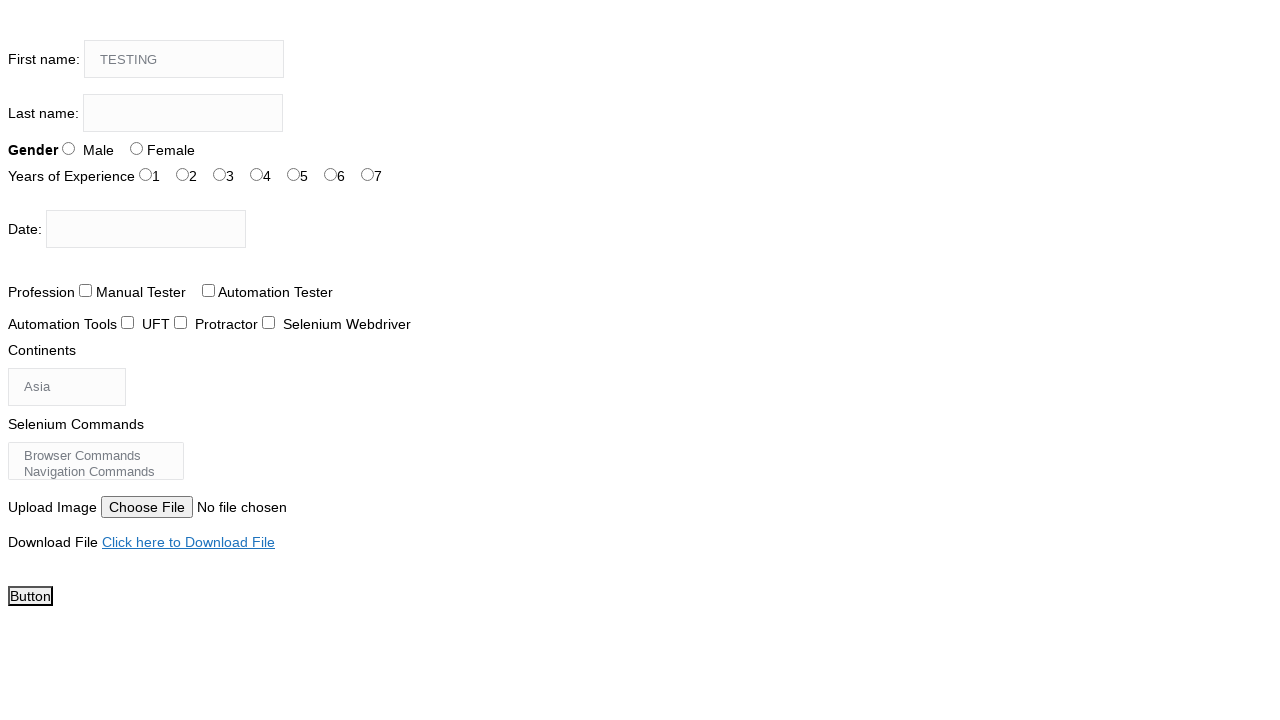